Navigates to the WebDriver.io homepage and verifies the page loads successfully by checking that the title is available

Starting URL: https://webdriver.io

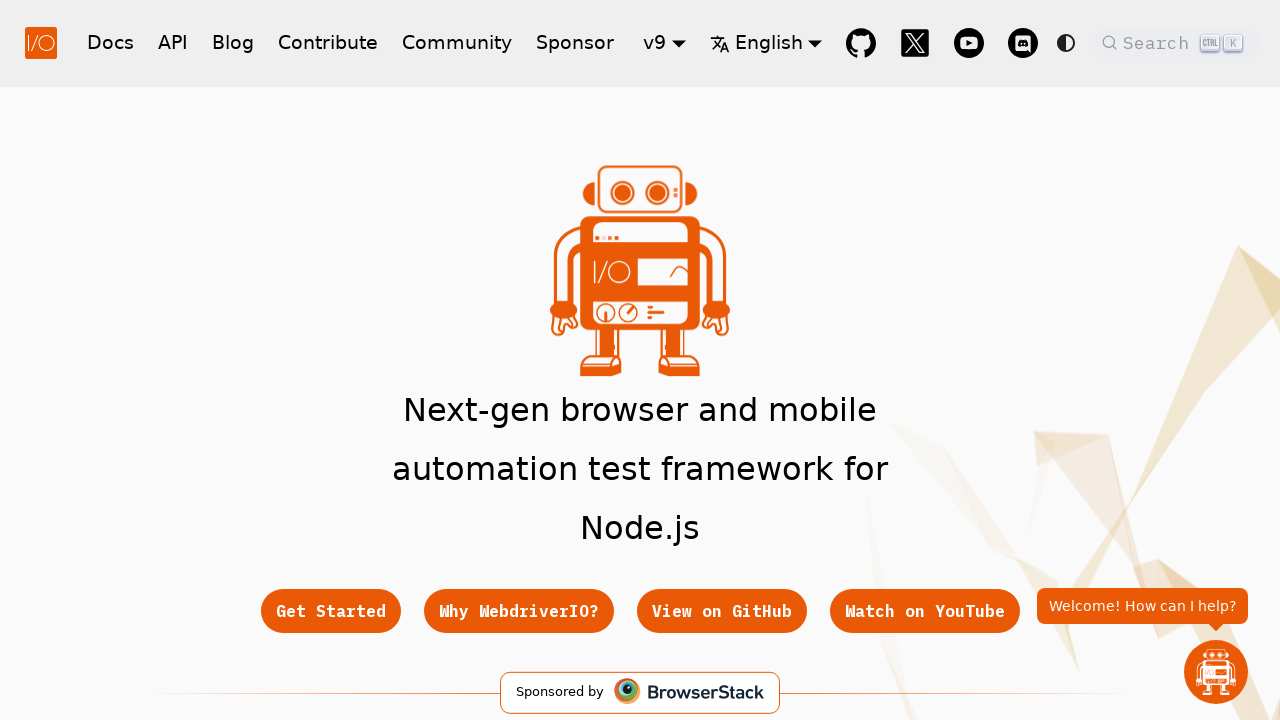

Waited for page to reach domcontentloaded state
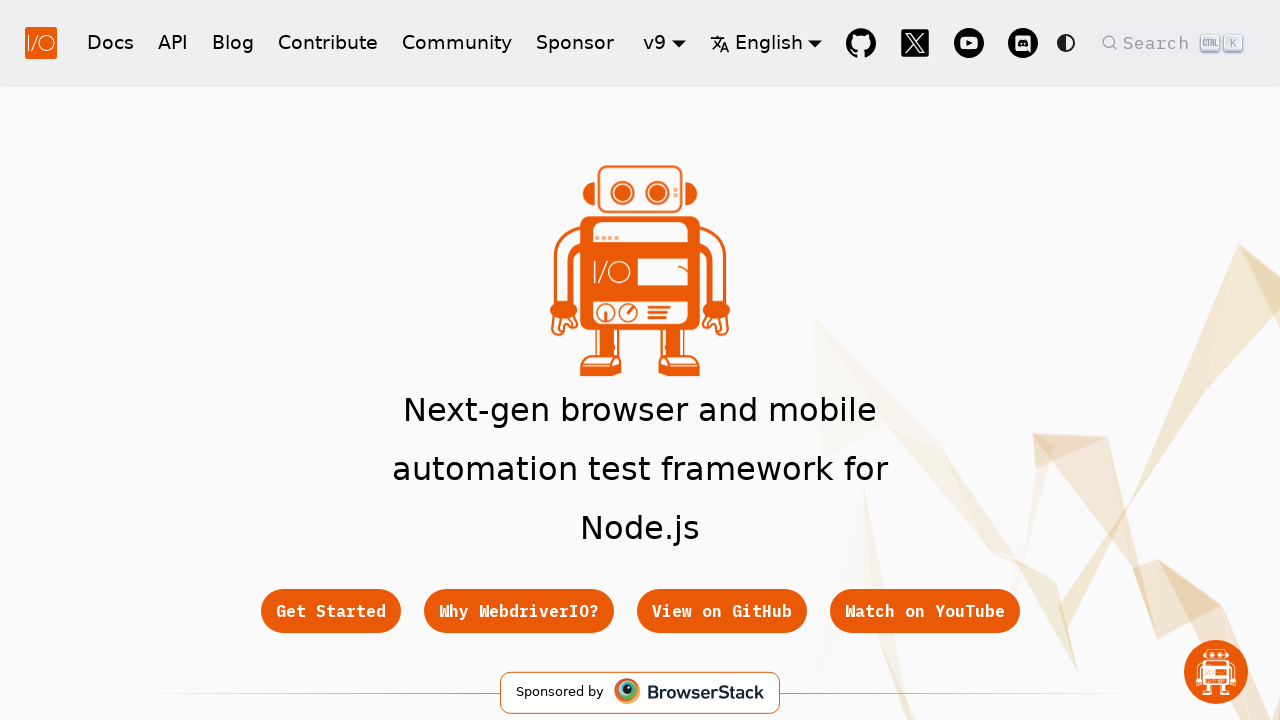

Retrieved page title: 'WebdriverIO · Next-gen browser and mobile automation test framework for Node.js | WebdriverIO'
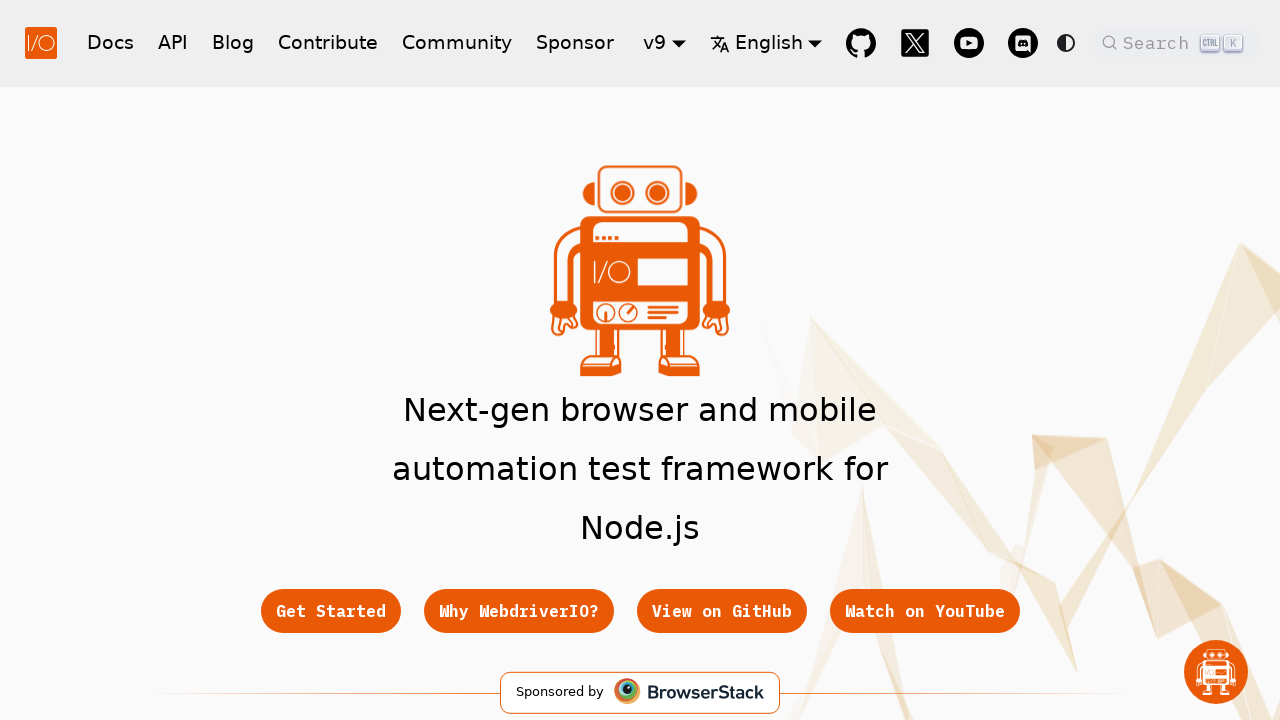

Verified that page title is not empty
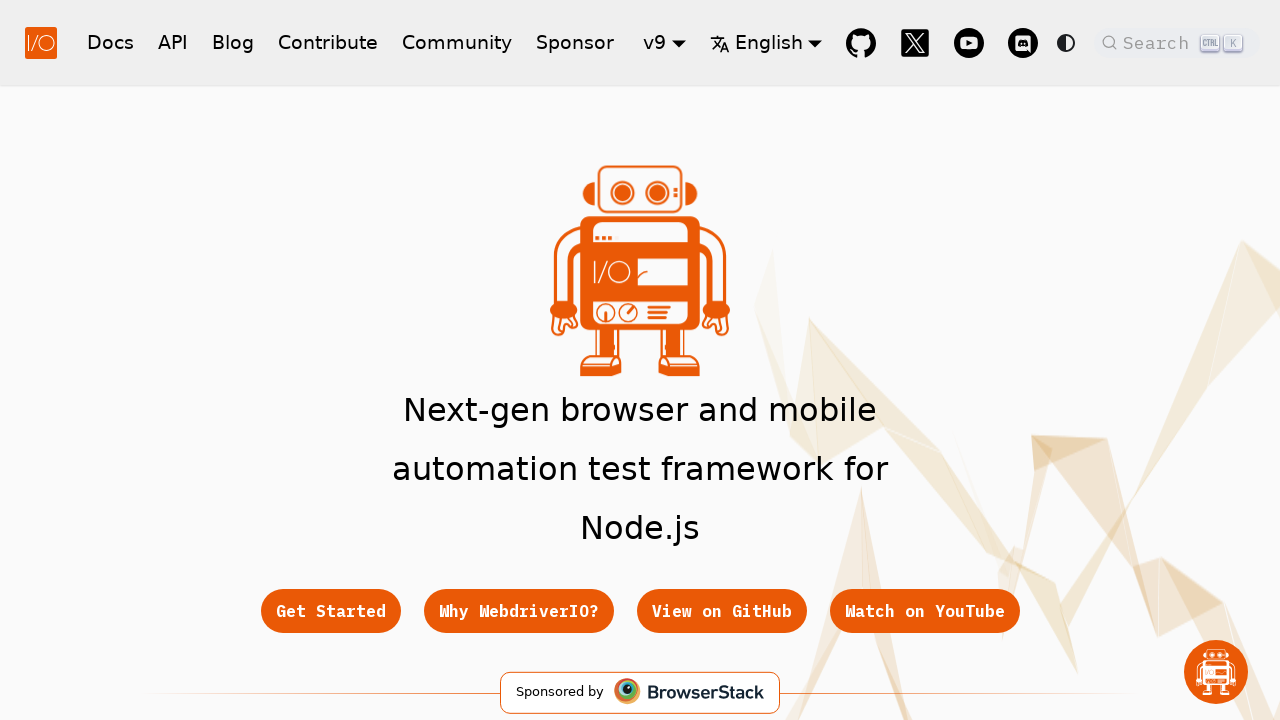

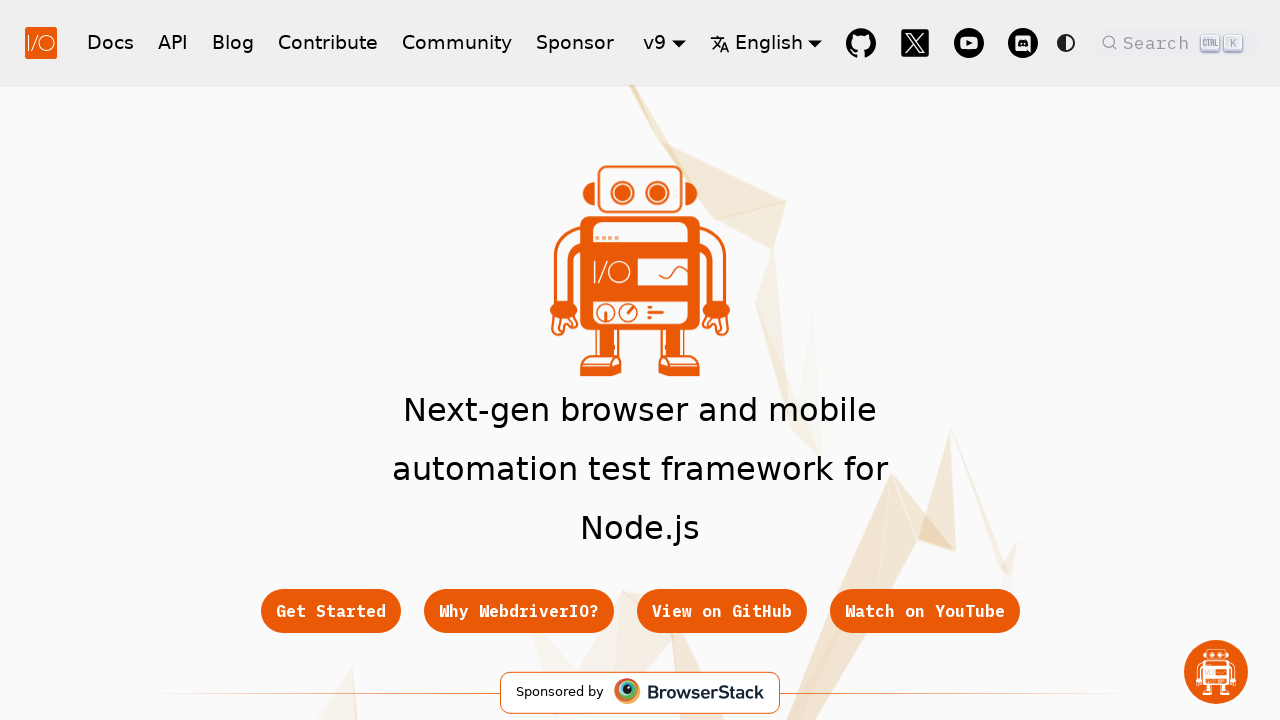